Tests login form validation by submitting a username with an empty password field and verifying the appropriate error message is displayed

Starting URL: https://www.saucedemo.com/

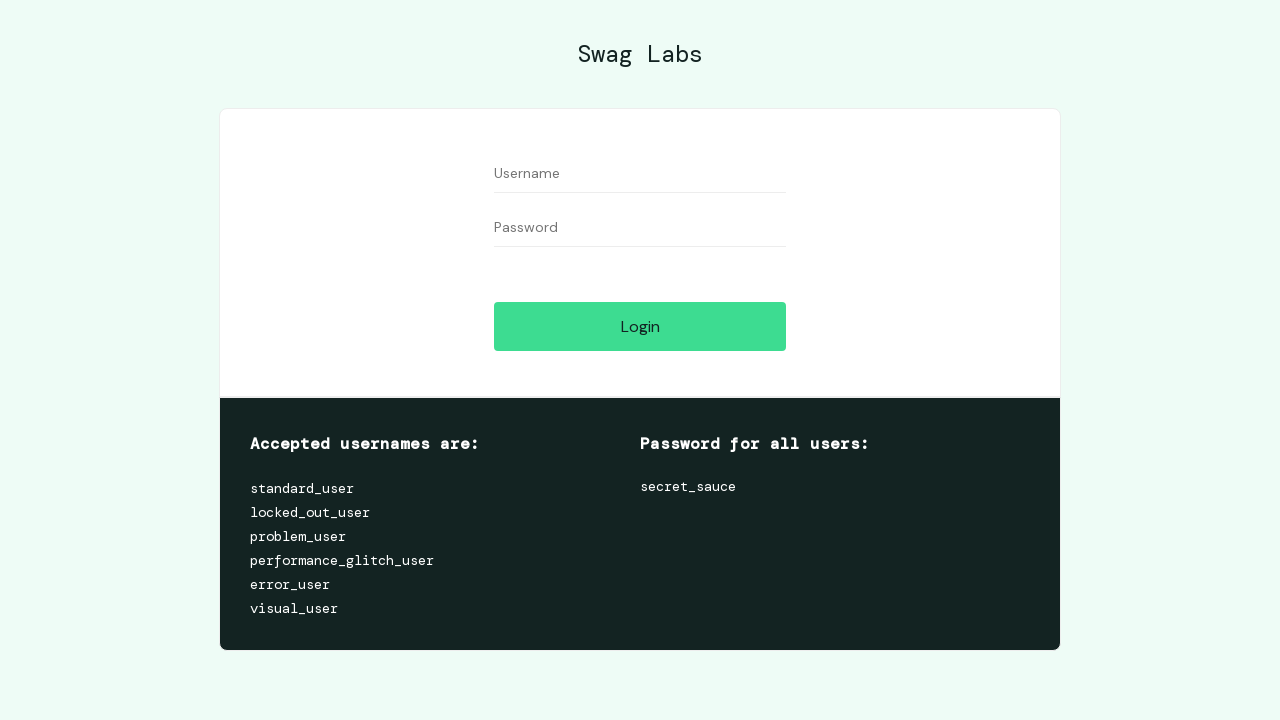

Filled username field with 'Ahmet Suat Tanis' on #user-name
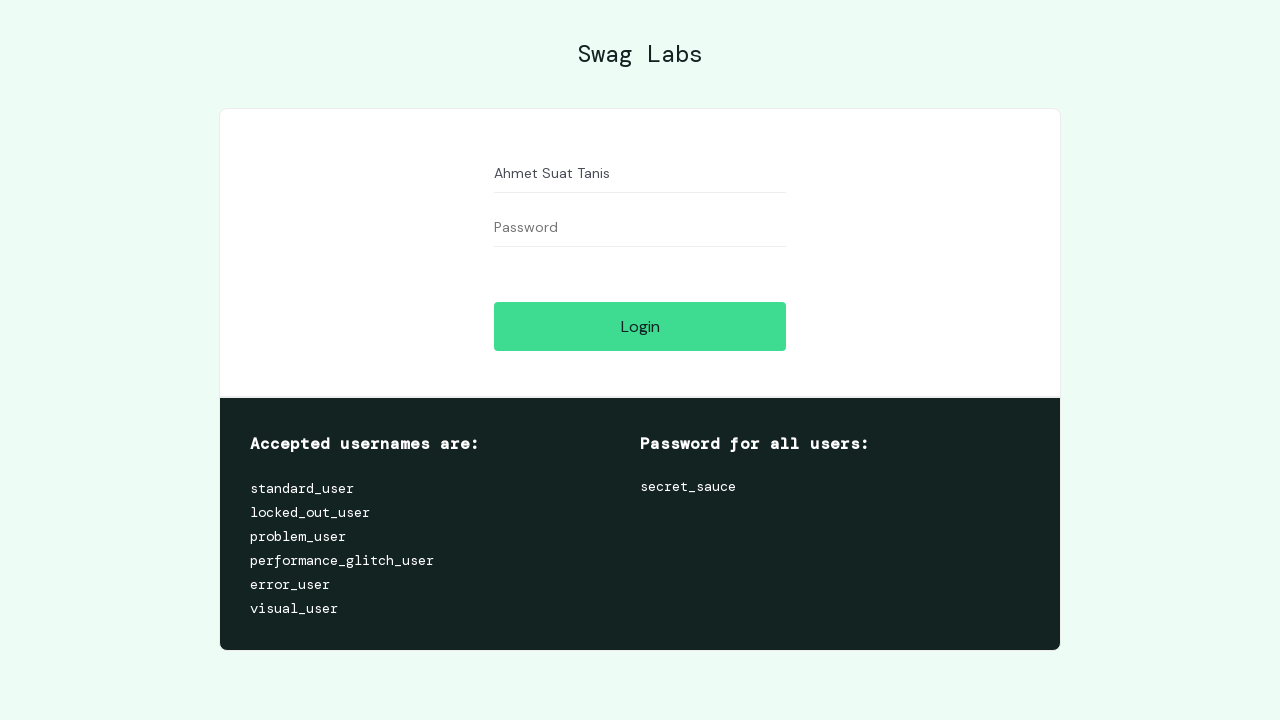

Left password field empty on #password
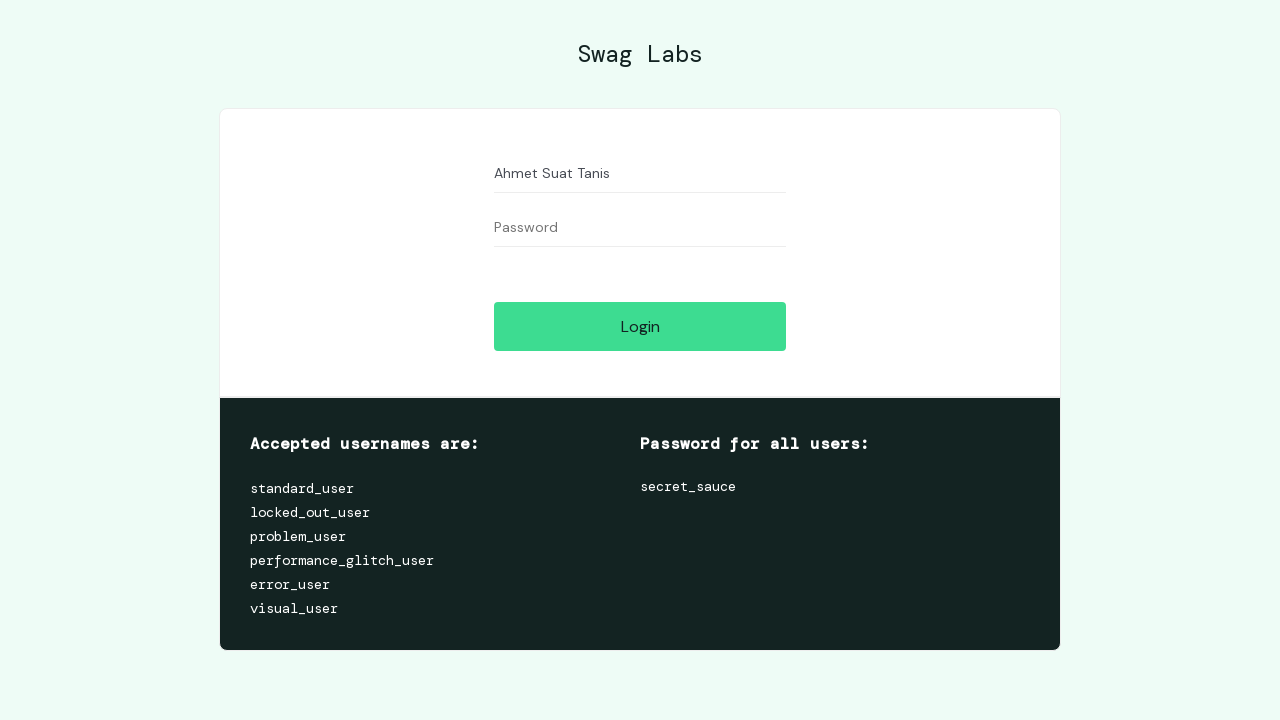

Clicked login button at (640, 326) on #login-button
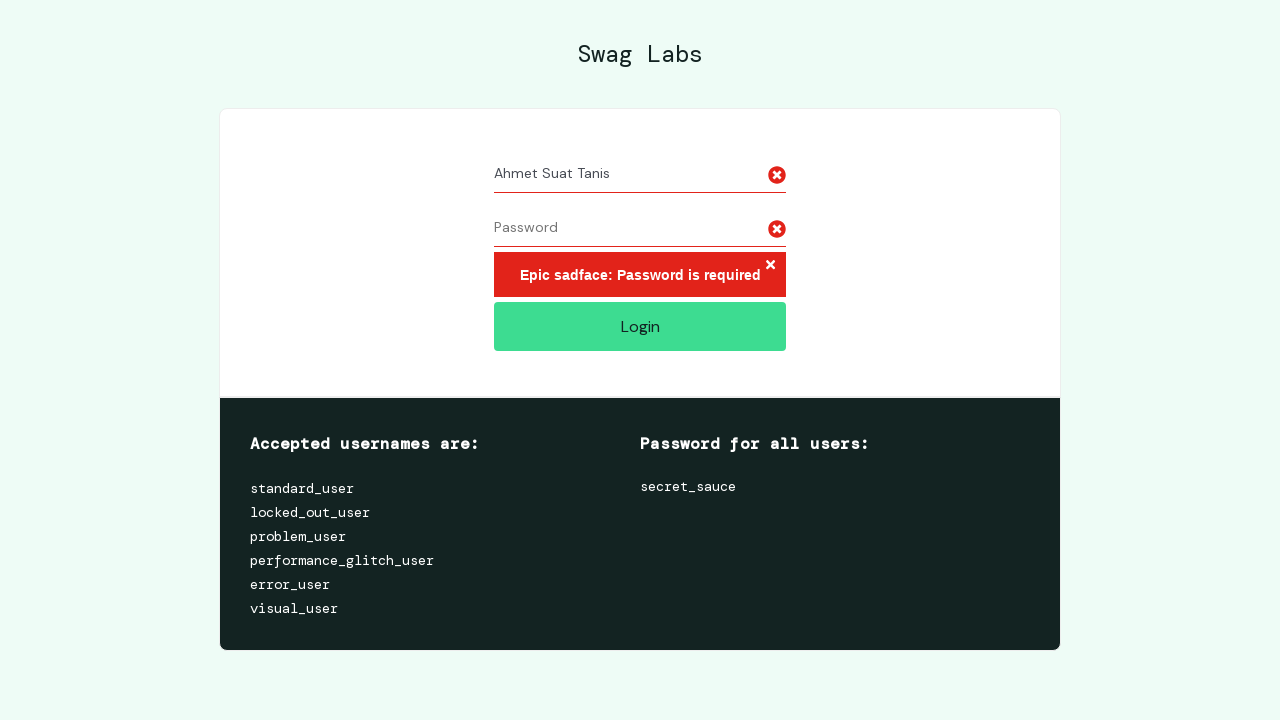

Error message element loaded
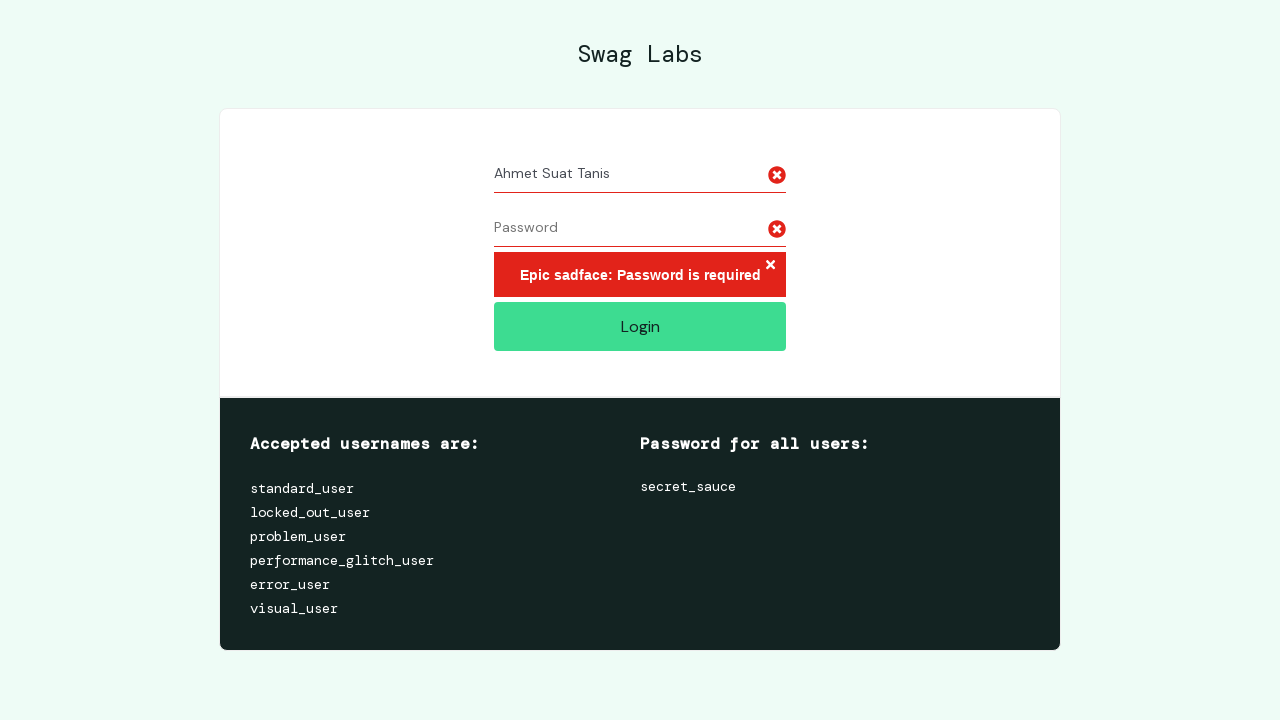

Verified error message displays 'Epic sadface: Password is required'
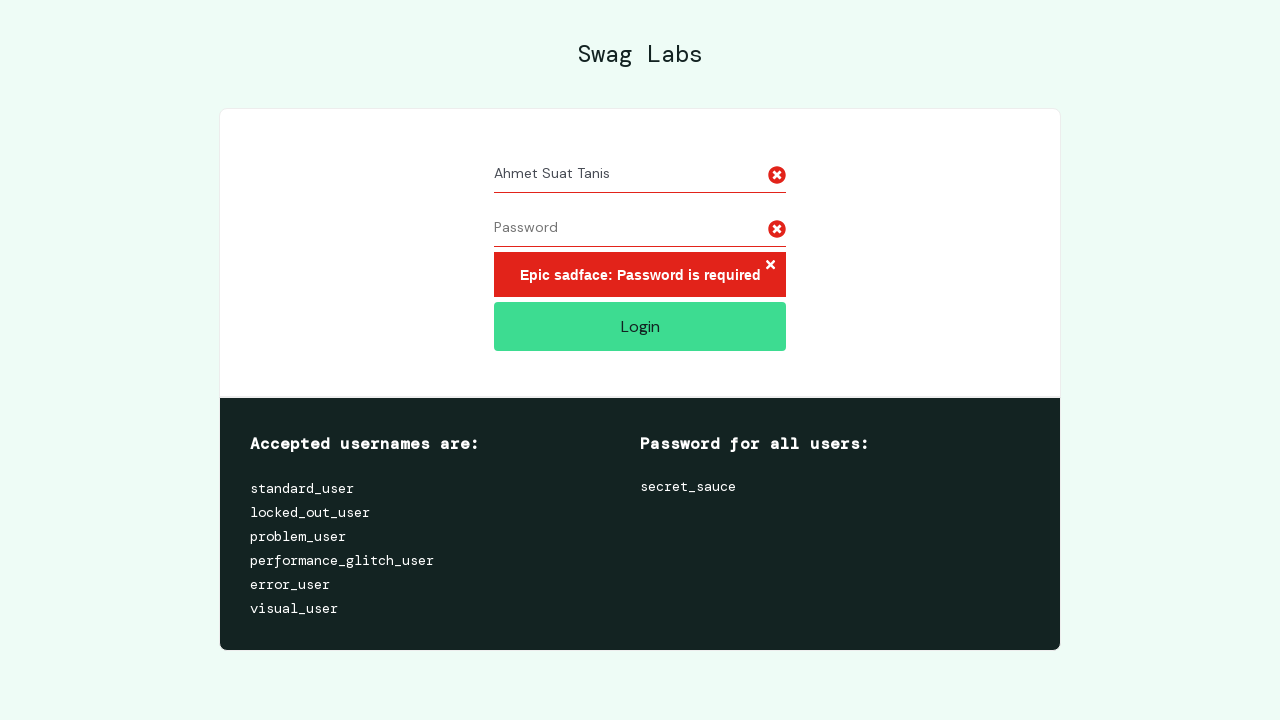

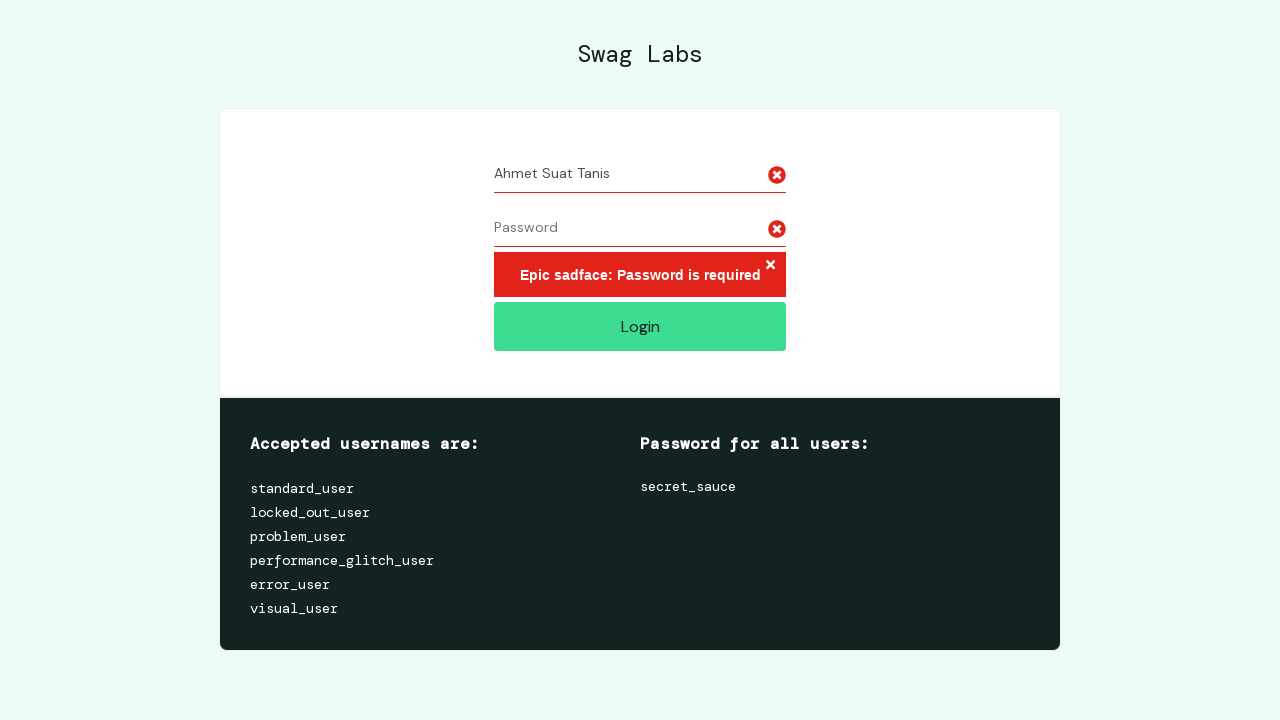